Tests AJAX functionality by clicking a button that triggers an asynchronous request and waits for the success message to appear

Starting URL: http://uitestingplayground.com/ajax

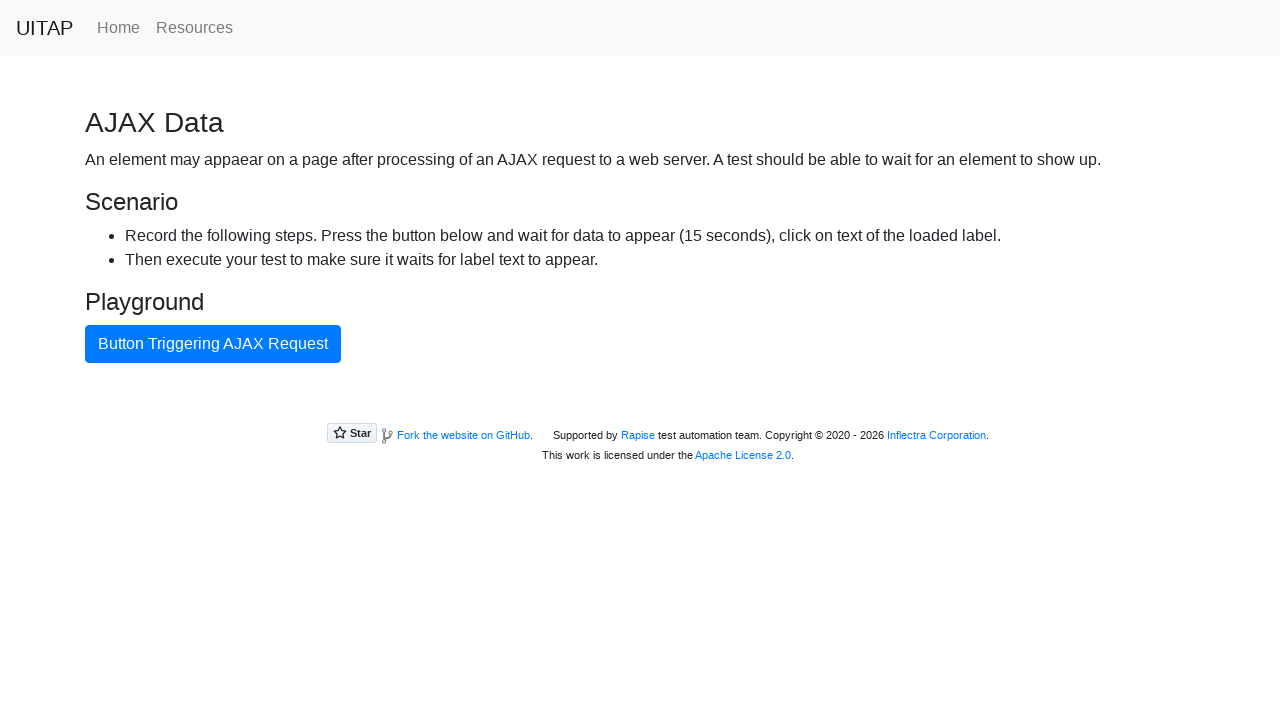

Clicked AJAX button to trigger asynchronous request at (213, 344) on #ajaxButton
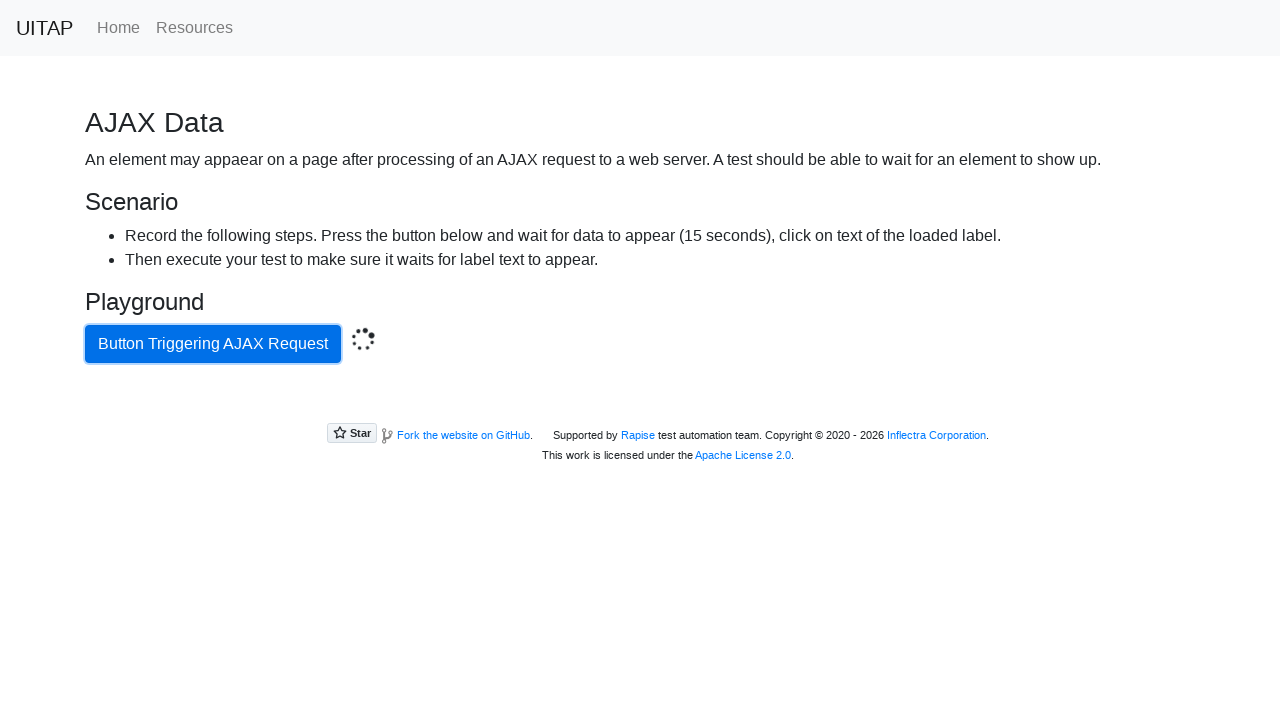

Success message appeared after AJAX request completed
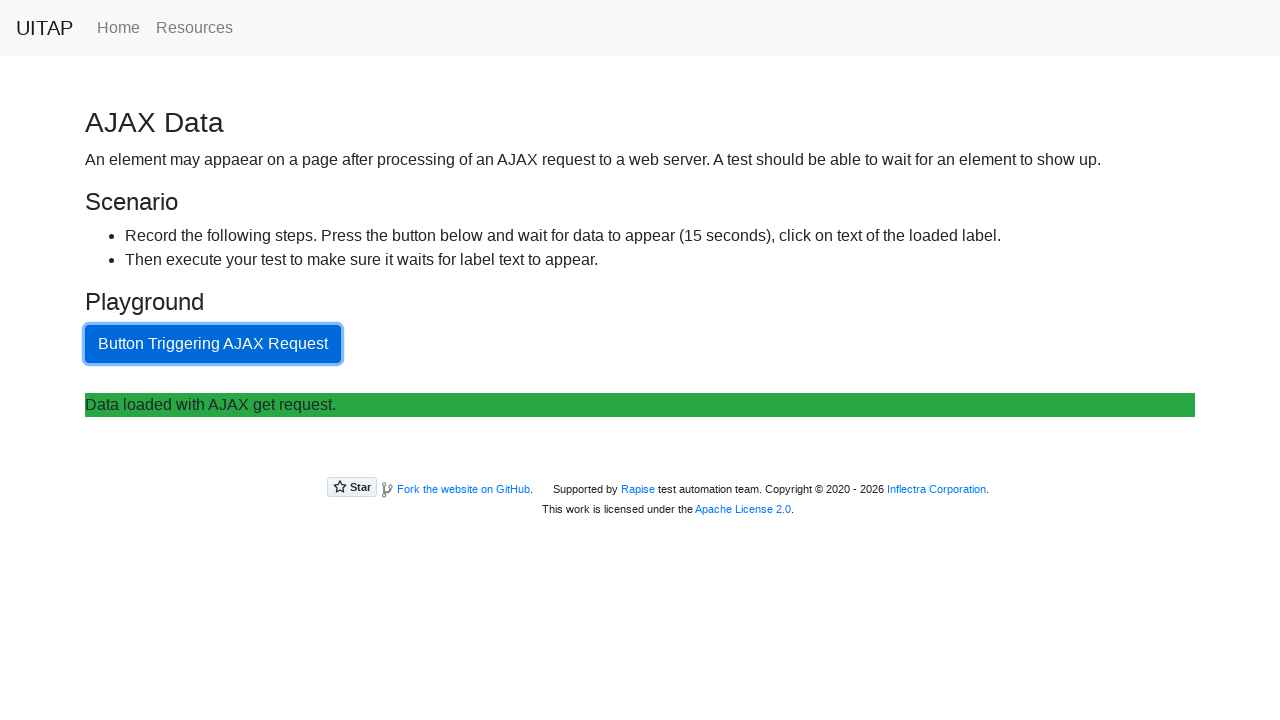

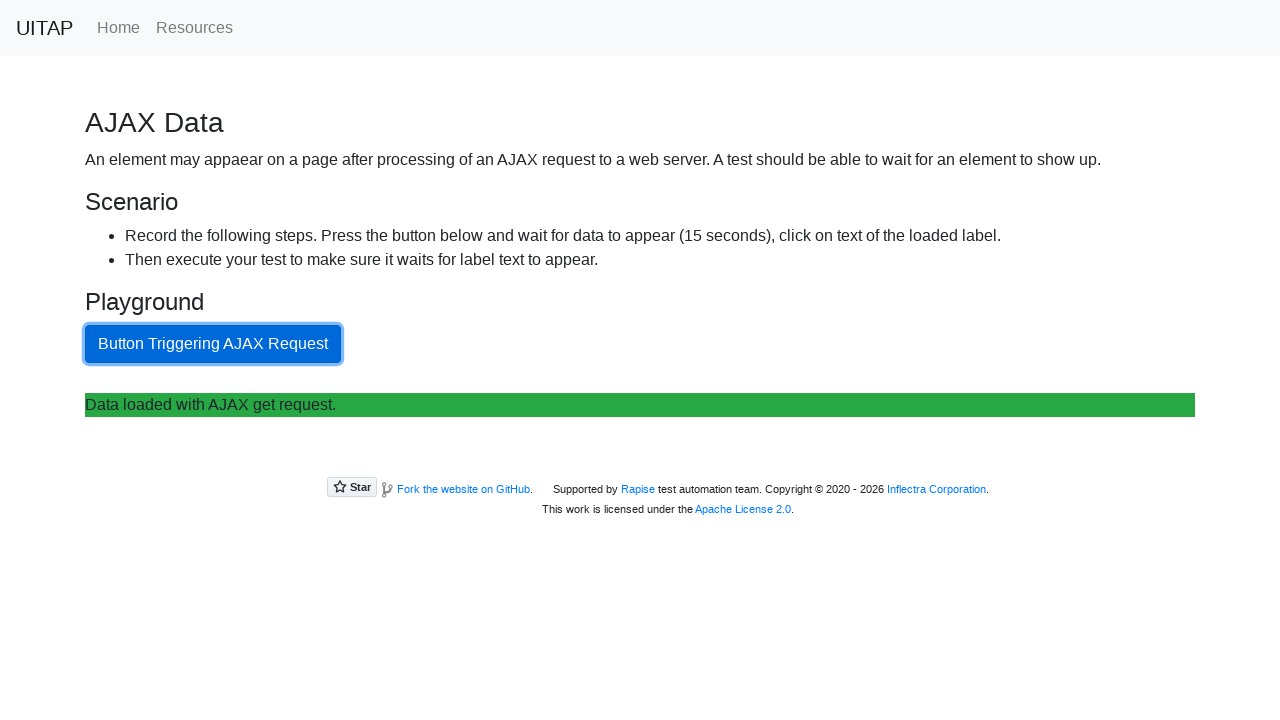